Tests multi-window browser handling by opening a new window, navigating to a different page, extracting a course name, switching back to the parent window, and filling a form field with the extracted text.

Starting URL: https://rahulshettyacademy.com/angularpractice/

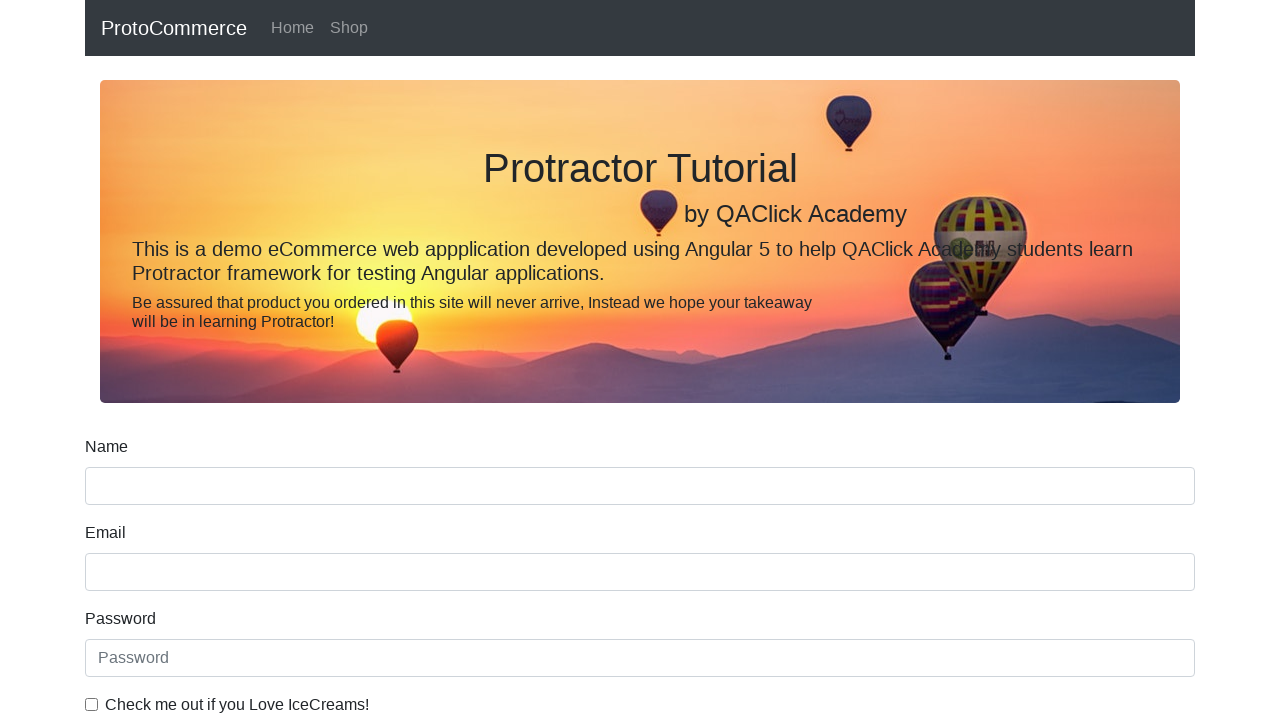

Opened a new window/tab
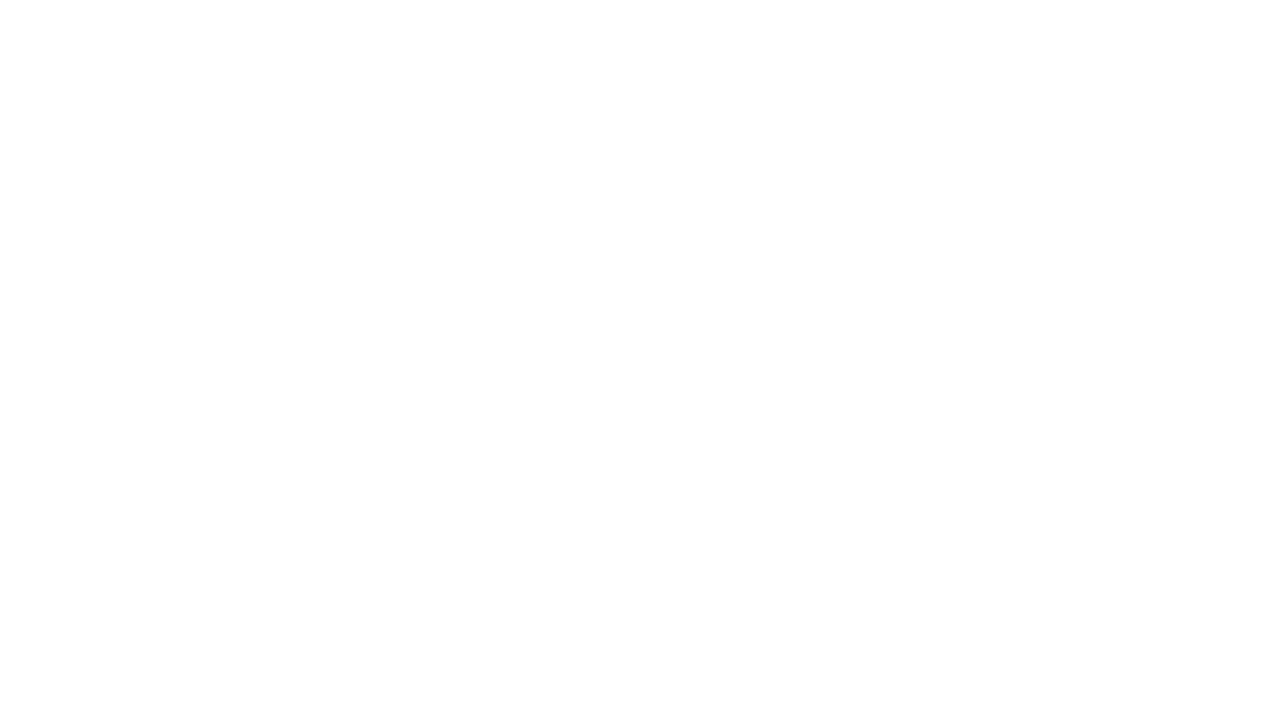

Navigated to https://rahulshettyacademy.com/ in new window
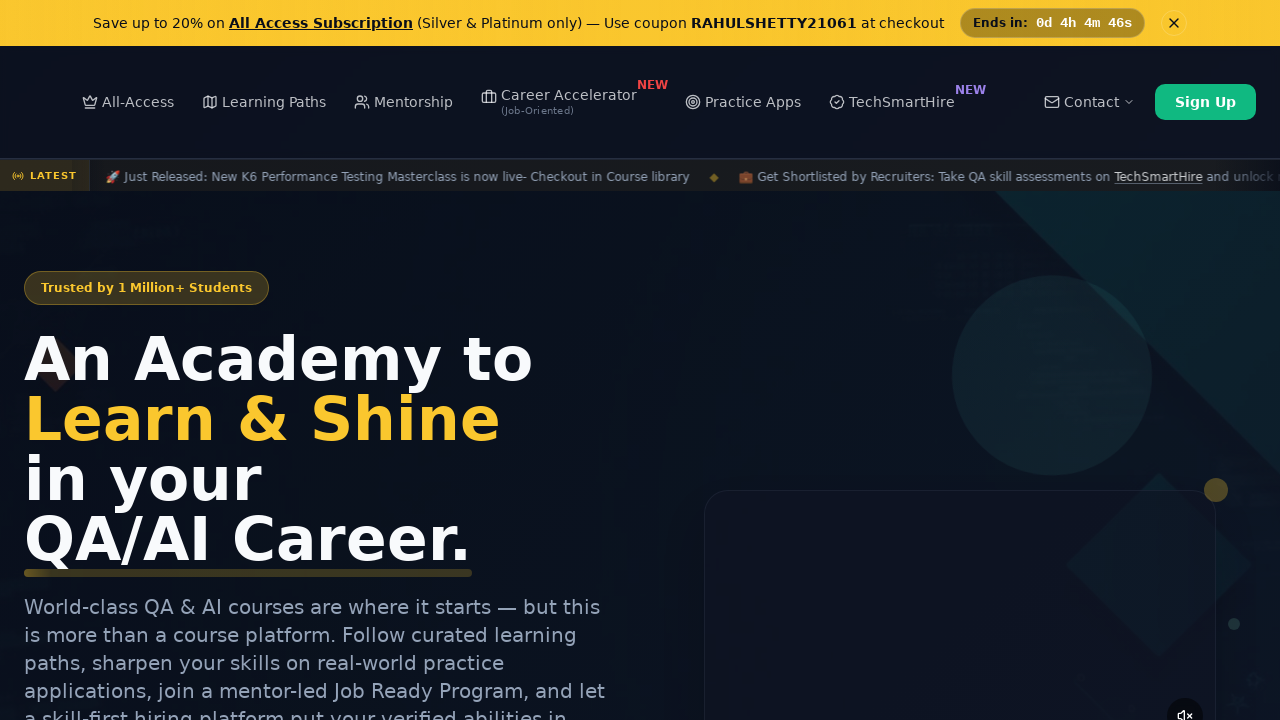

Waited for course links to load
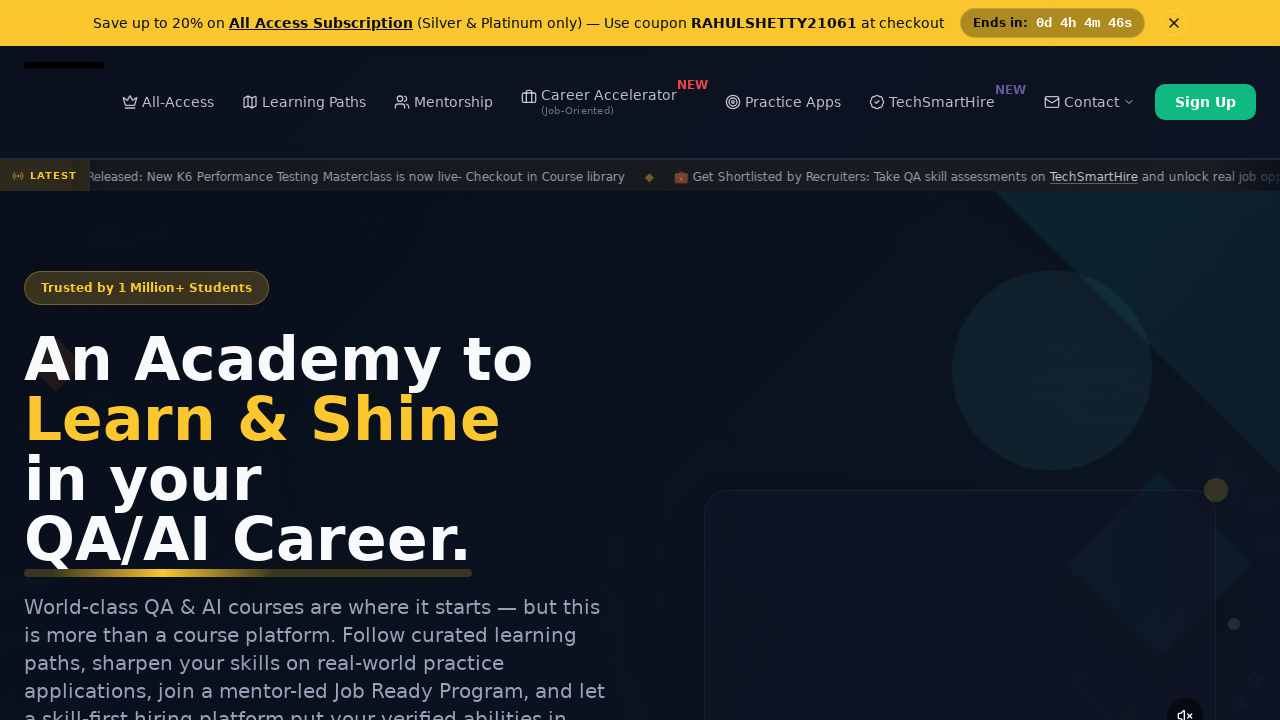

Located course link elements
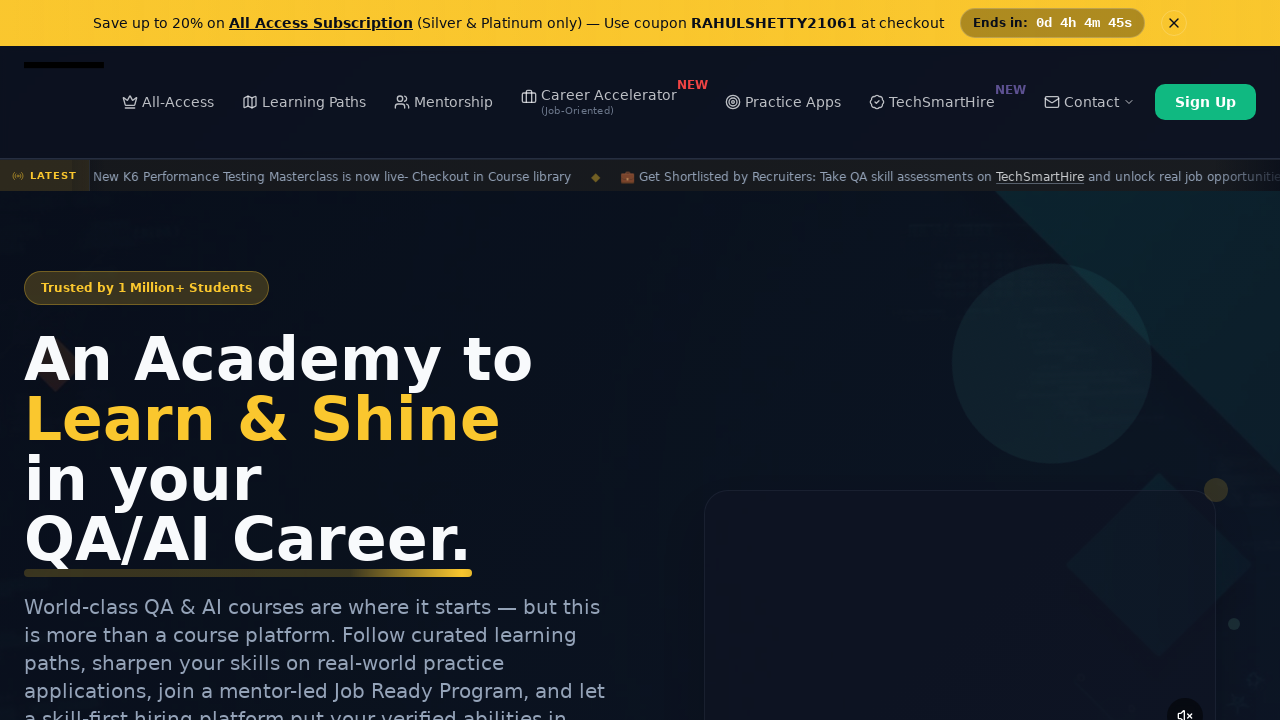

Extracted course name: 'Playwright Testing'
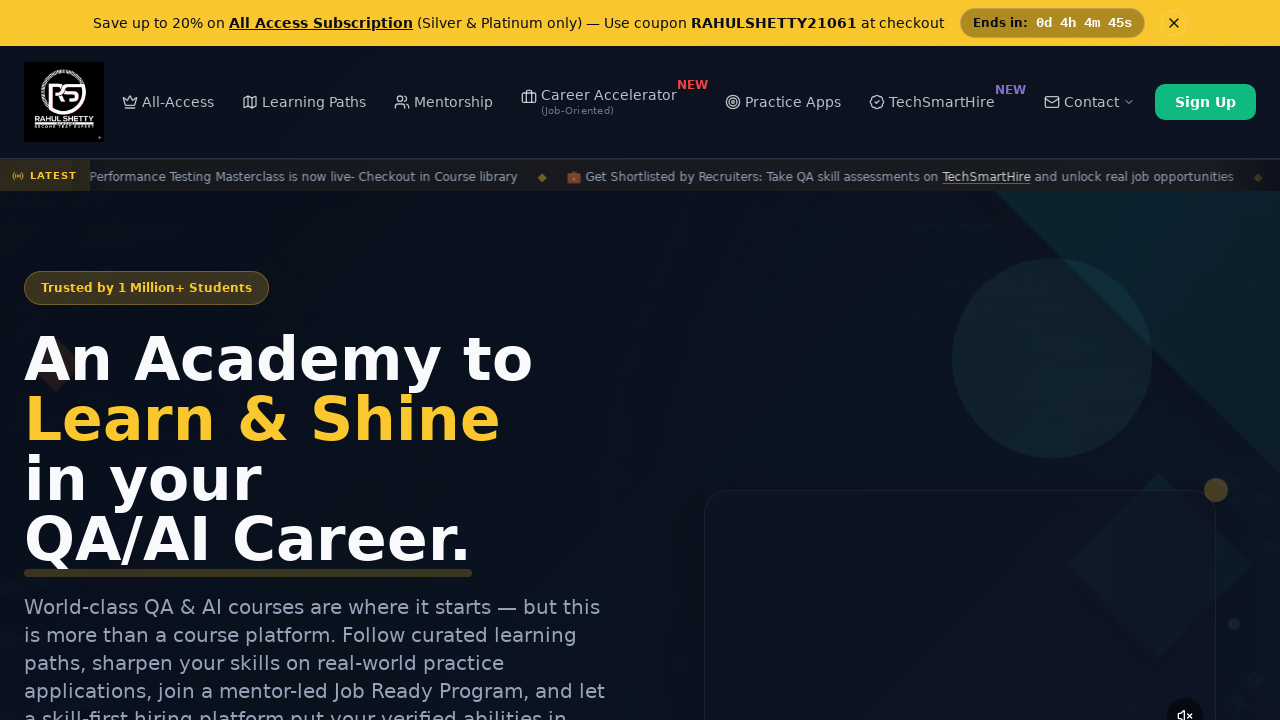

Switched back to parent window
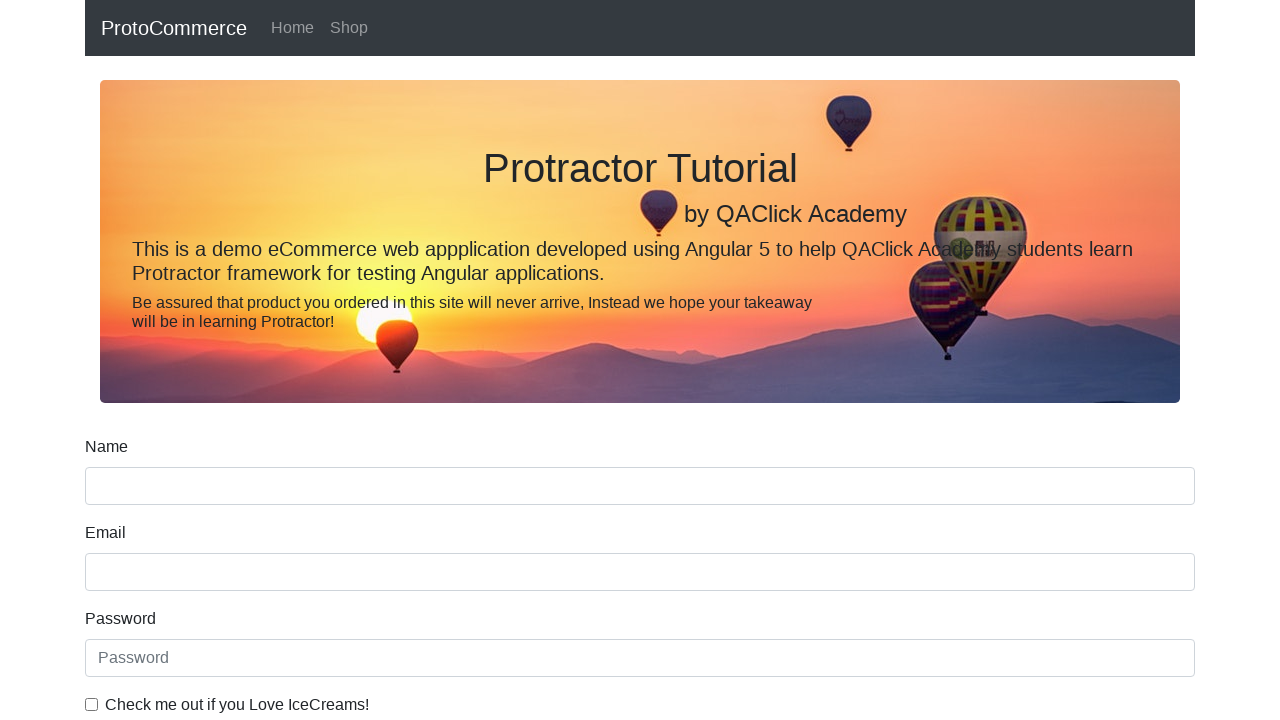

Filled name field with extracted course name: 'Playwright Testing' on input[name='name']
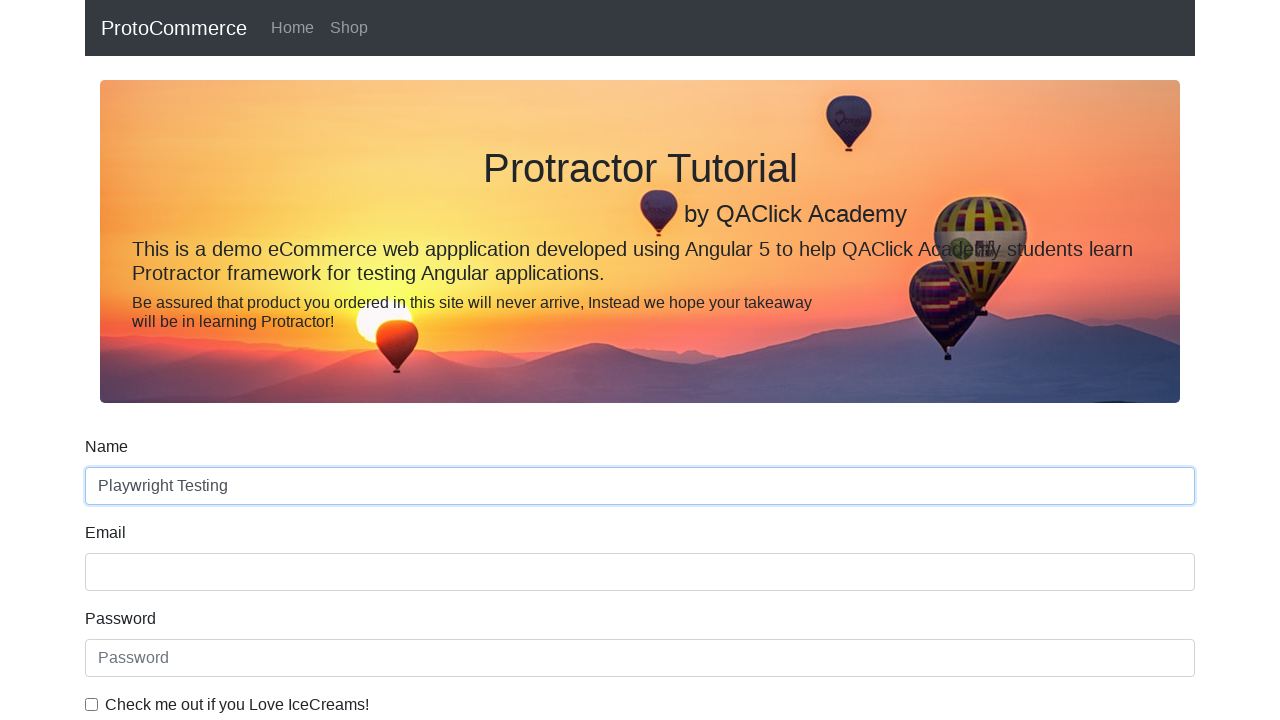

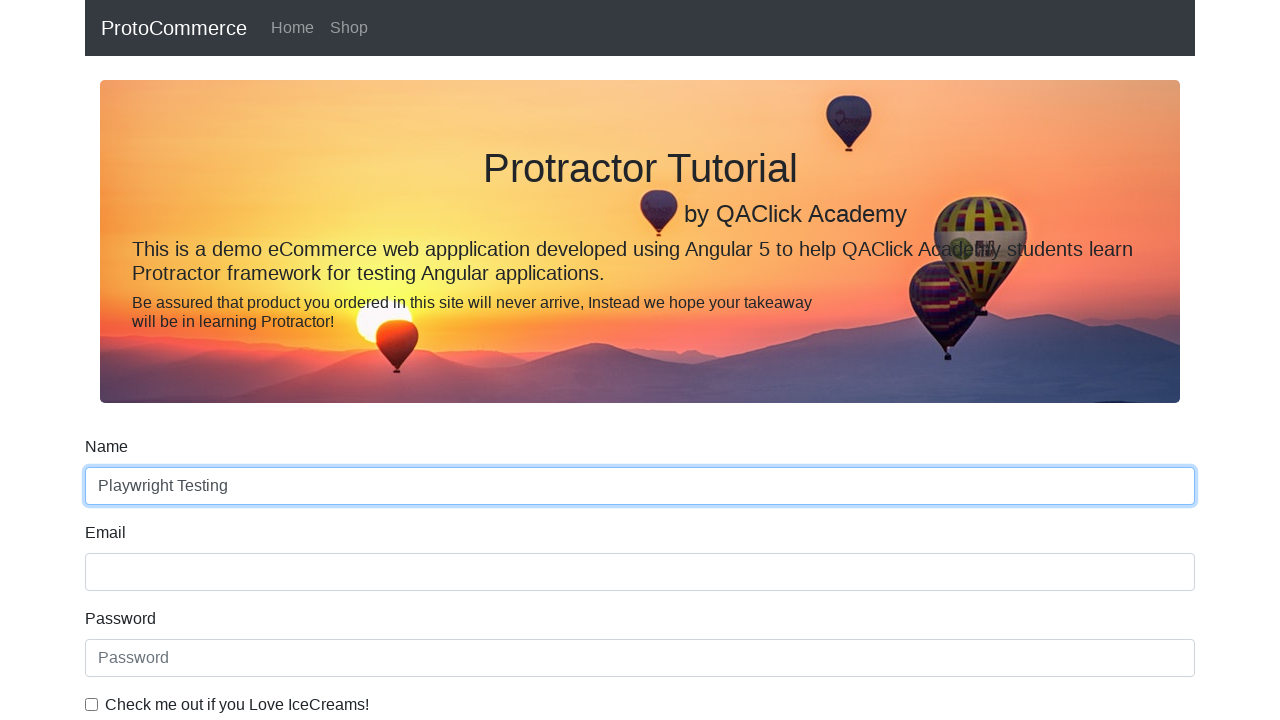